Tests date selection functionality on Rediff signup page by selecting day, month and year from dropdown menus

Starting URL: https://is.rediff.com/signup/register

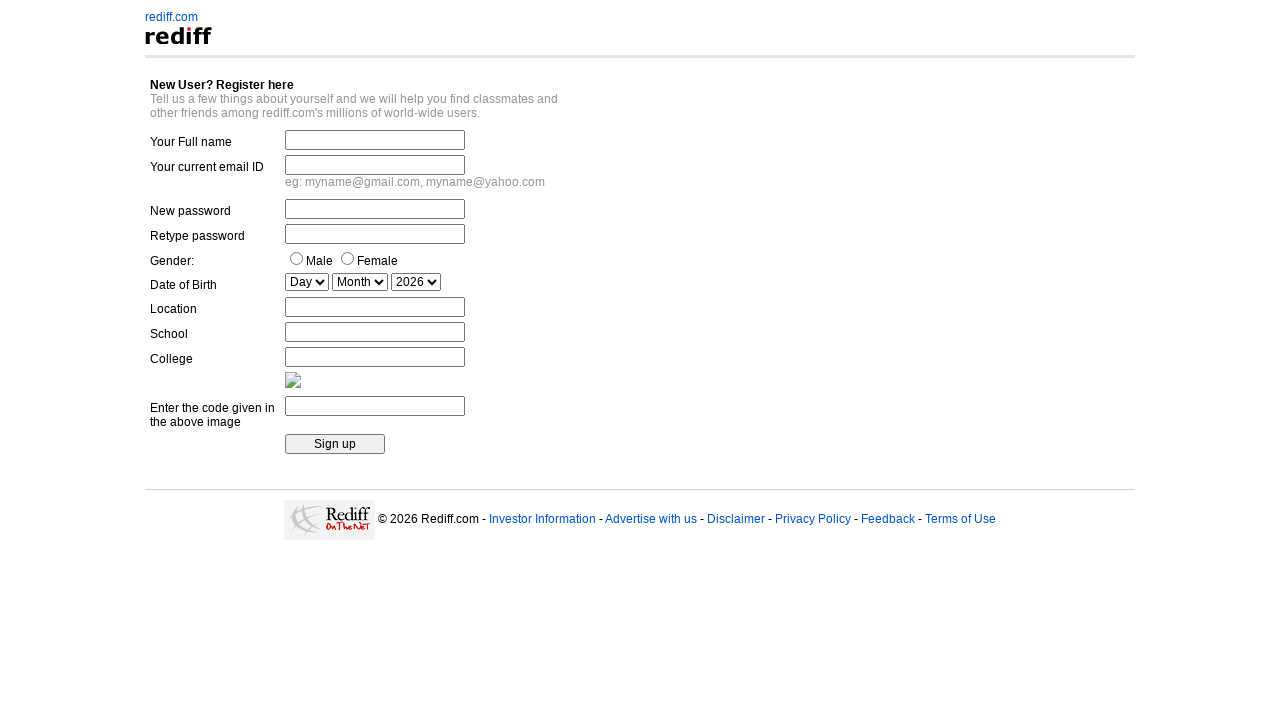

Selected day '08' from date_day dropdown on #date_day
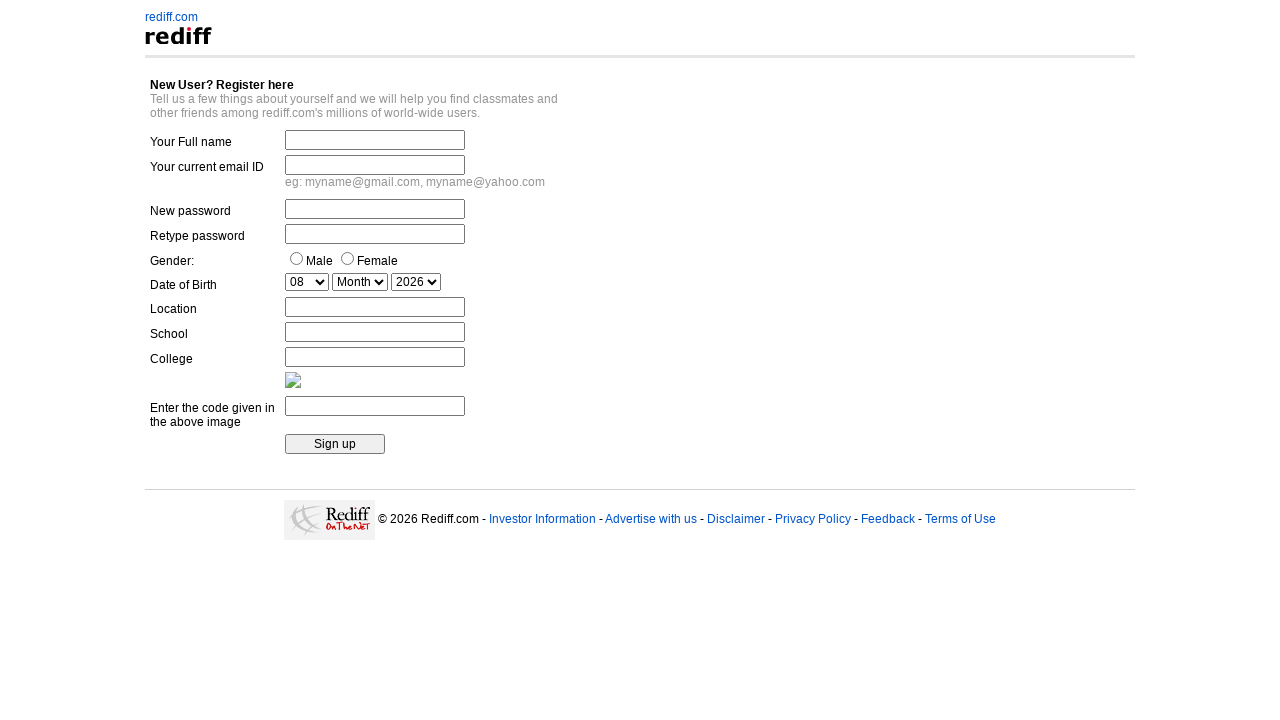

Selected month 'AUG' from date_mon dropdown on select[name='date_mon']
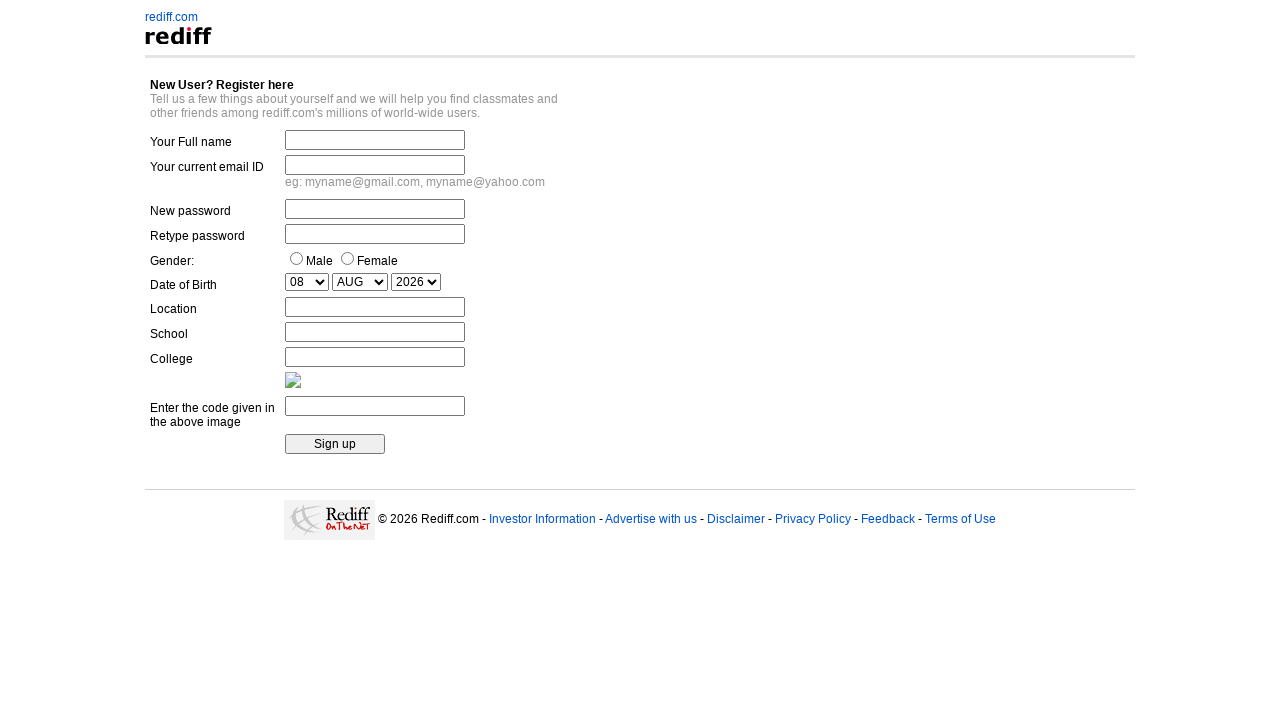

Selected year '2020' from Date_Year dropdown on select[name='Date_Year']
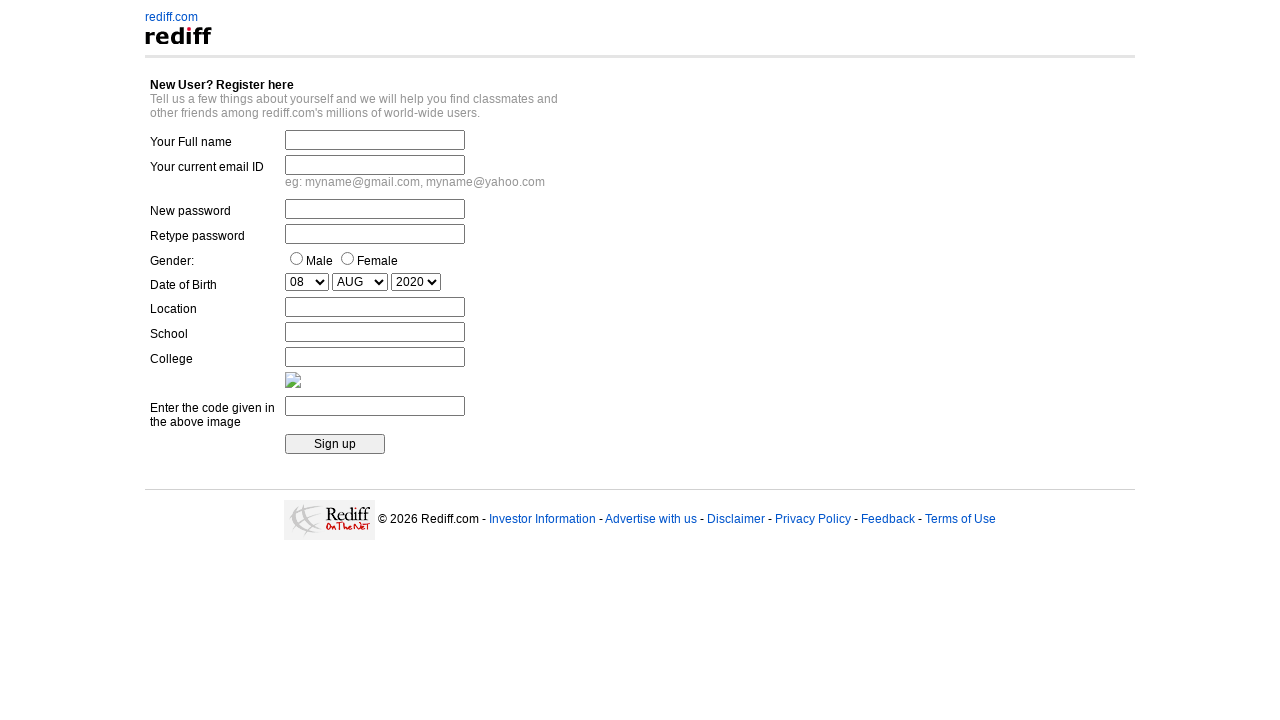

Waited 1000ms to allow date selections to be processed
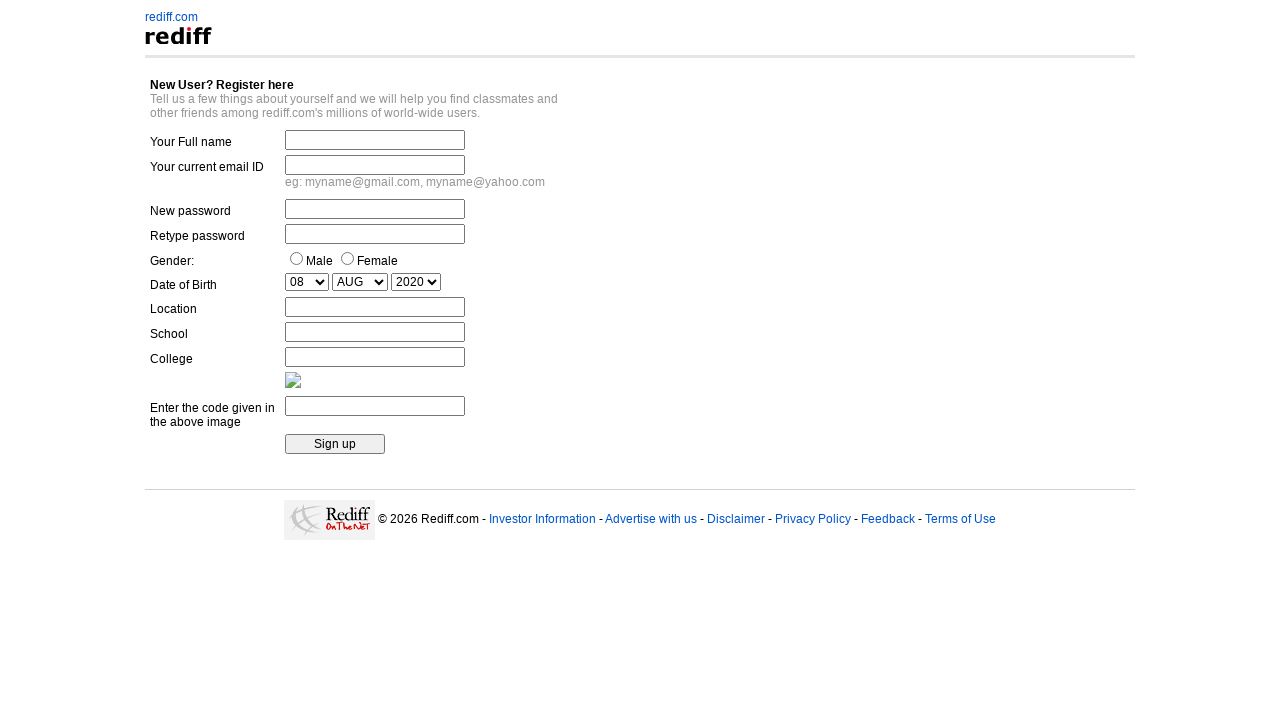

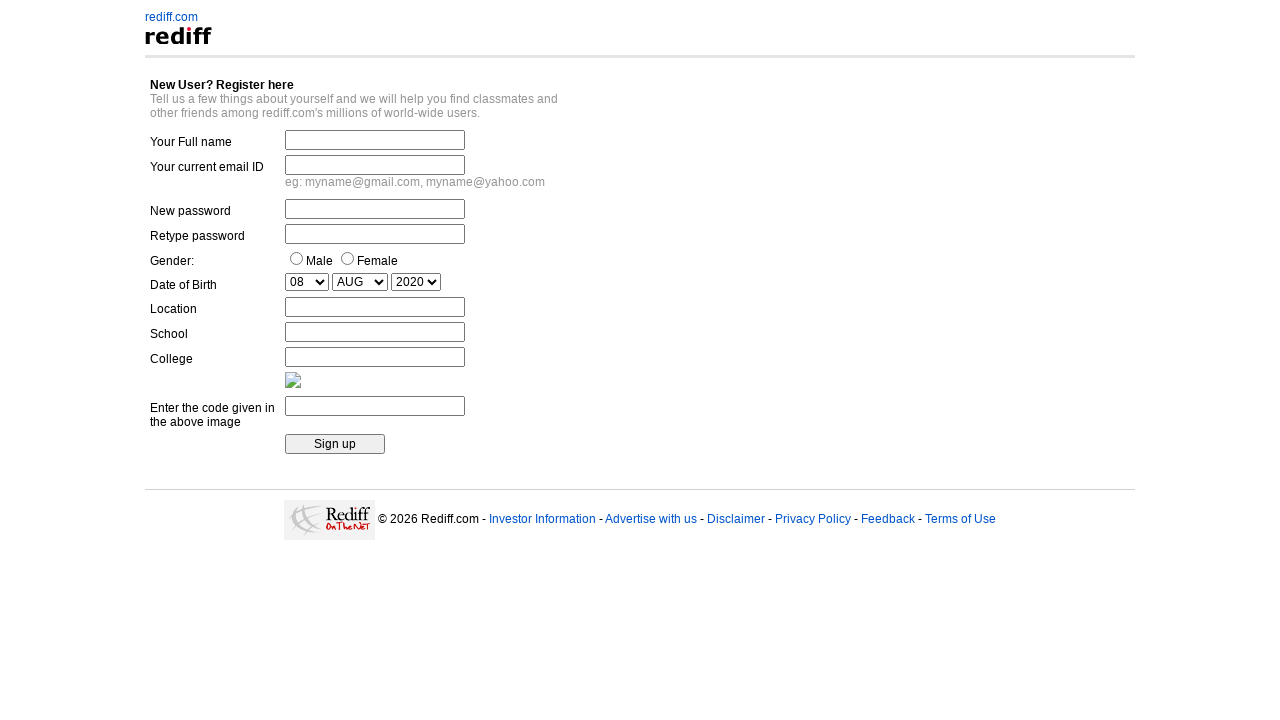